Tests an e-commerce shopping flow by selecting a category (sweets), adding products (Brigadeiro and Alfajor) to the cart, increasing quantity, completing checkout, and verifying the success message.

Starting URL: https://shopcart-challenge.4all.com/

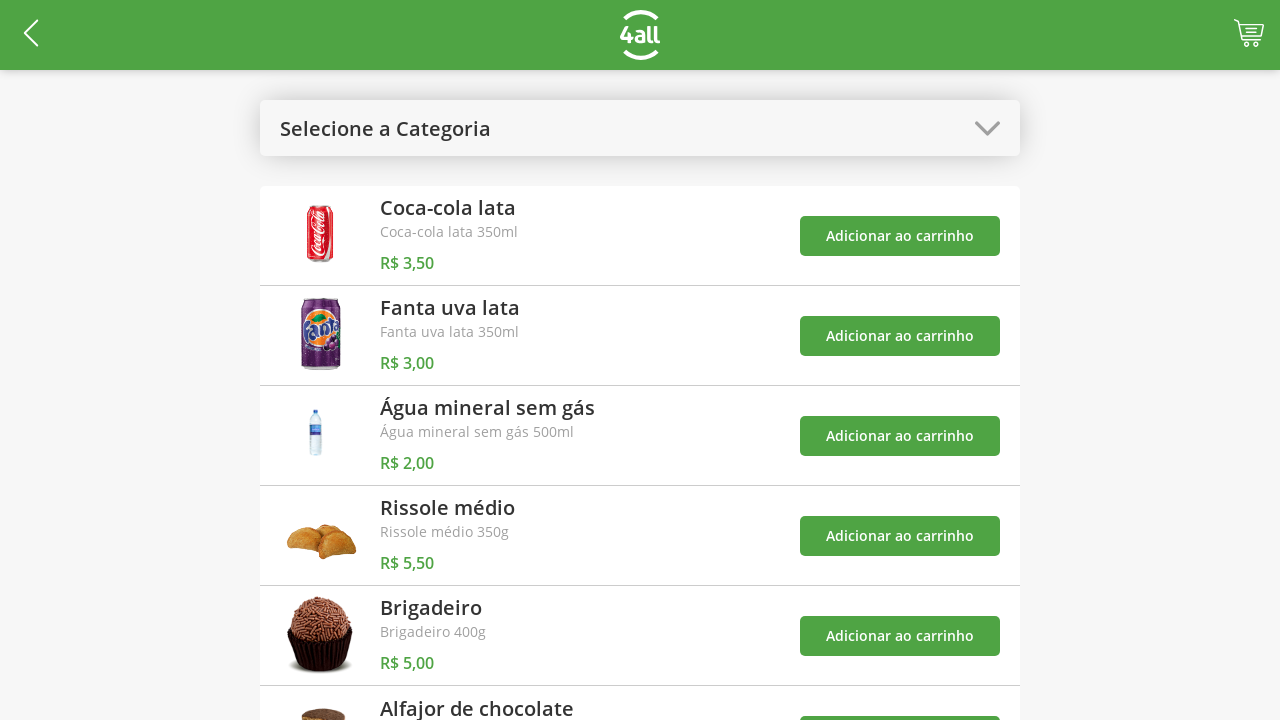

Categories button selector loaded
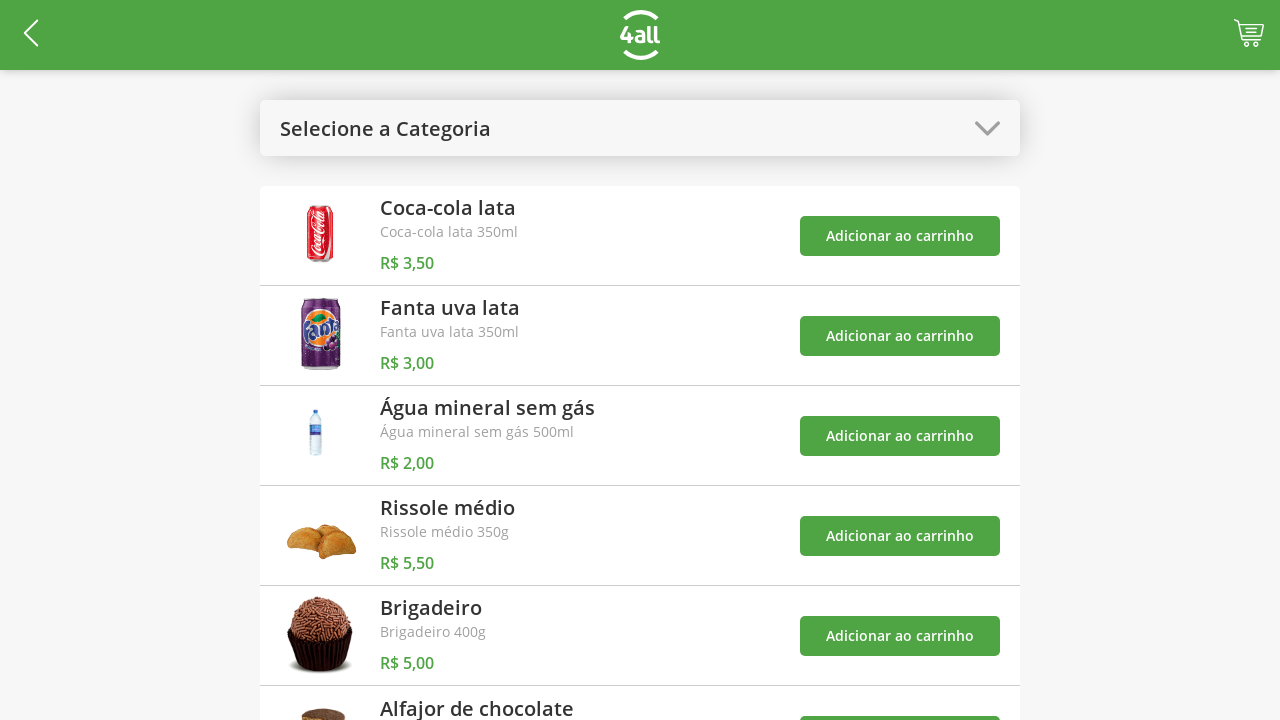

Clicked categories button to open category menu at (640, 128) on #open-categories-btn
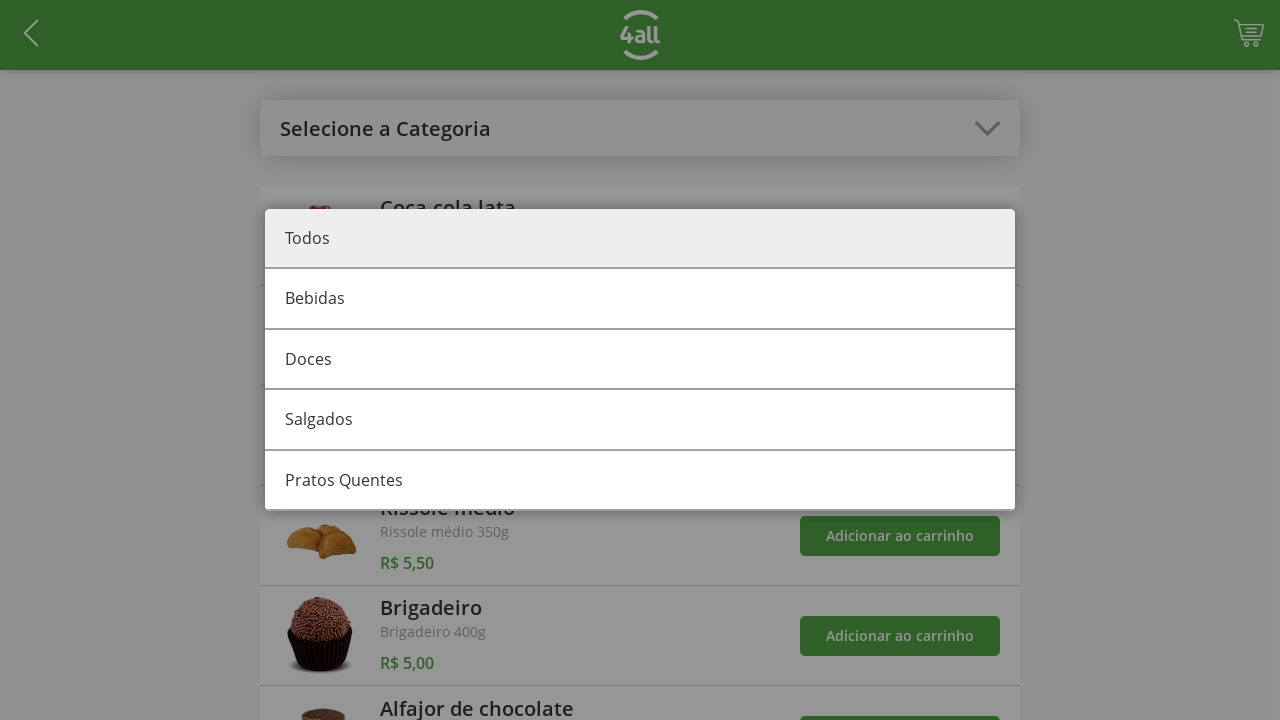

Sweets category selector loaded
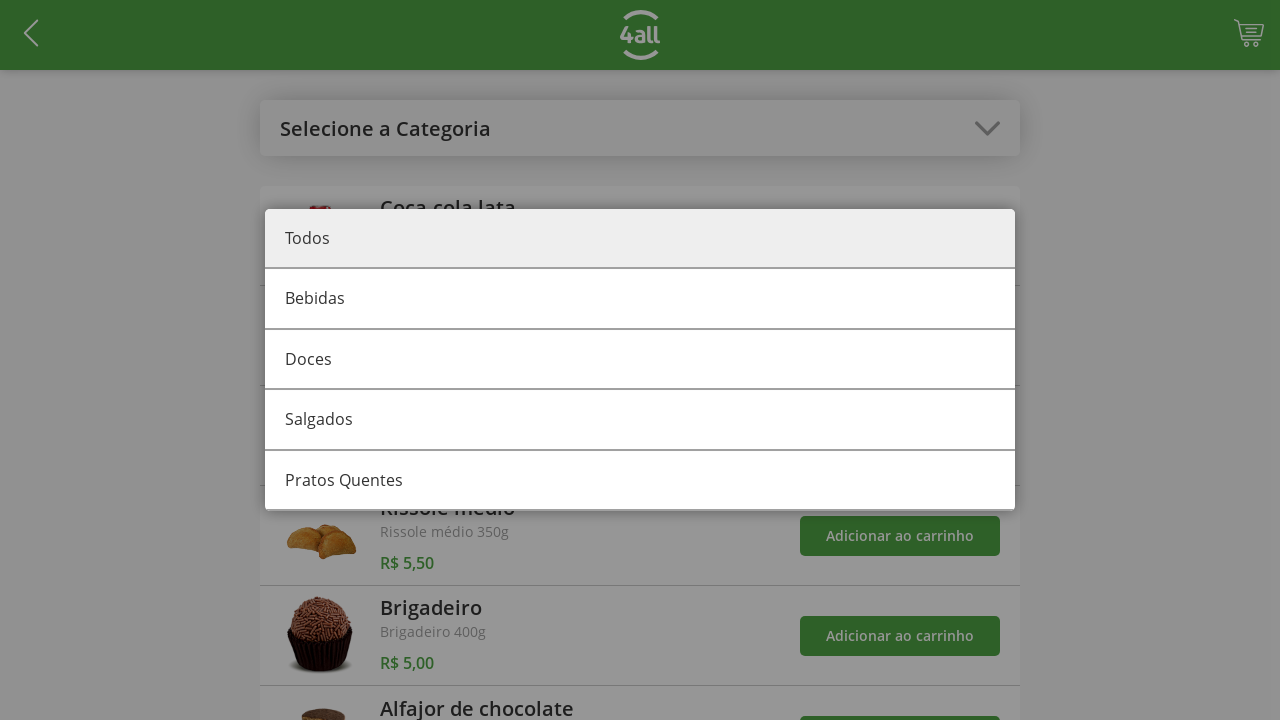

Clicked sweets category to filter products at (640, 360) on #category-1
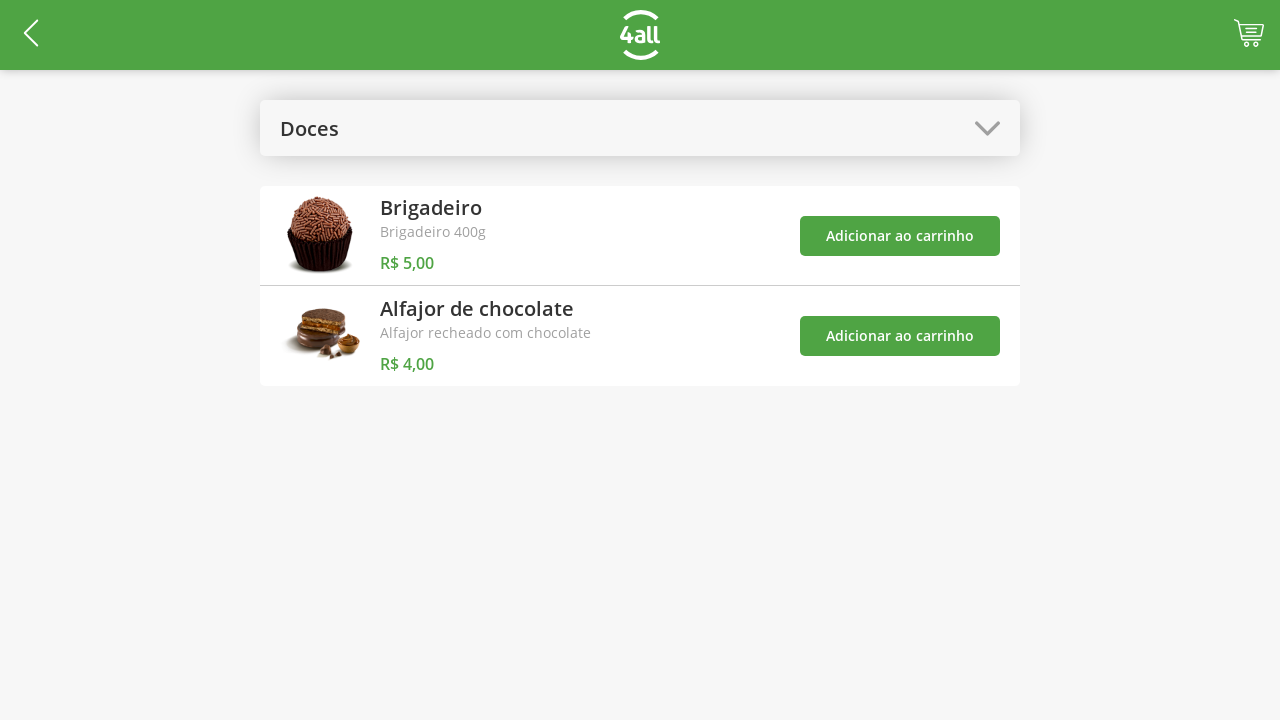

Brigadeiro product add button loaded
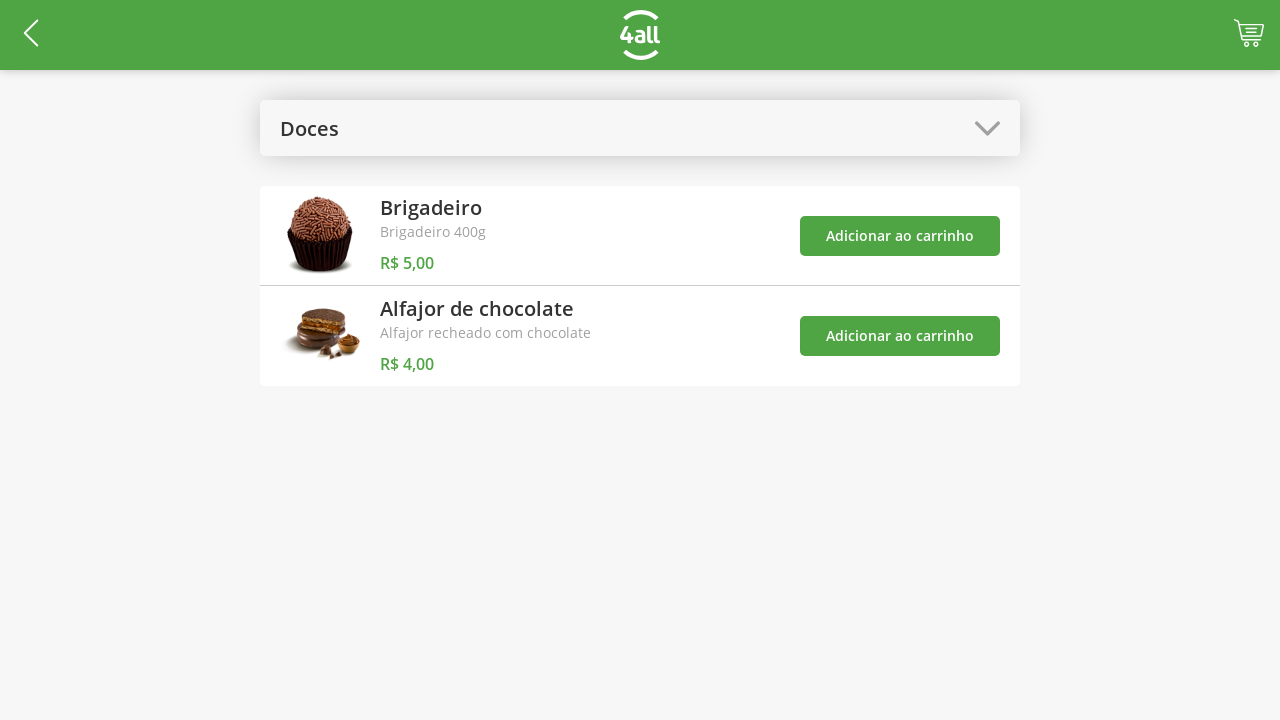

Added Brigadeiro to cart at (900, 236) on #add-product-4-btn
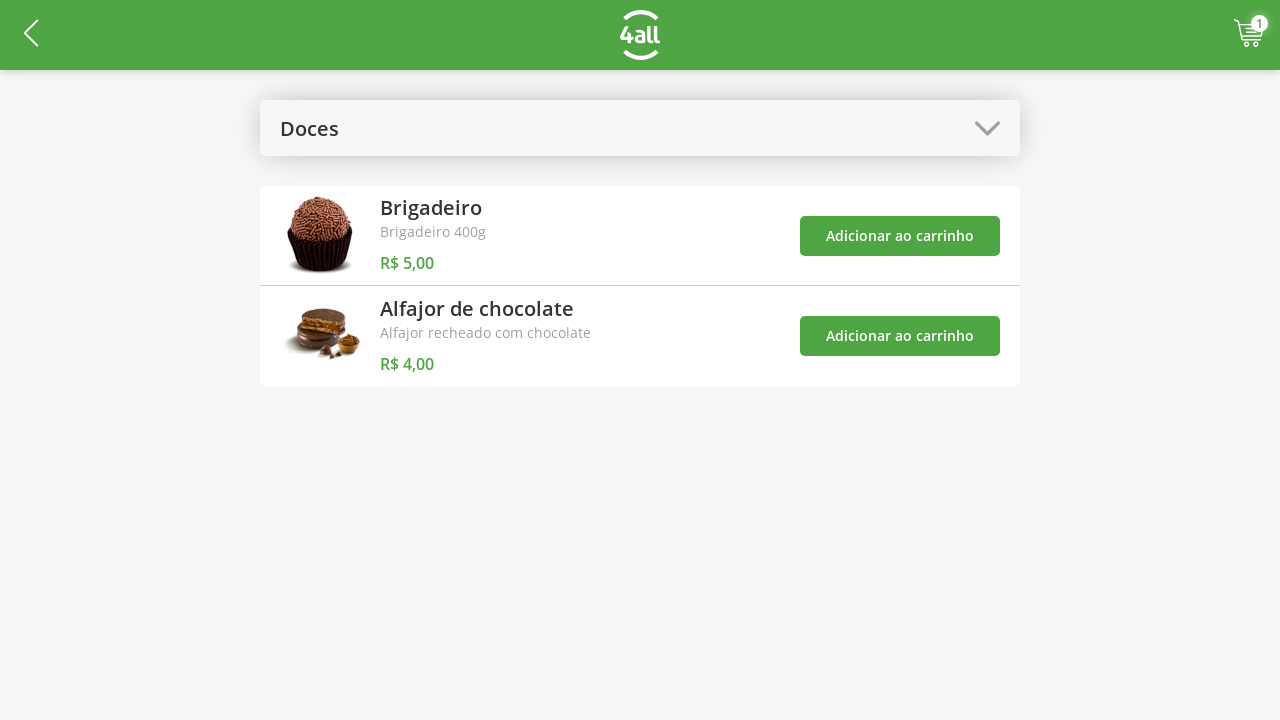

Alfajor product add button loaded
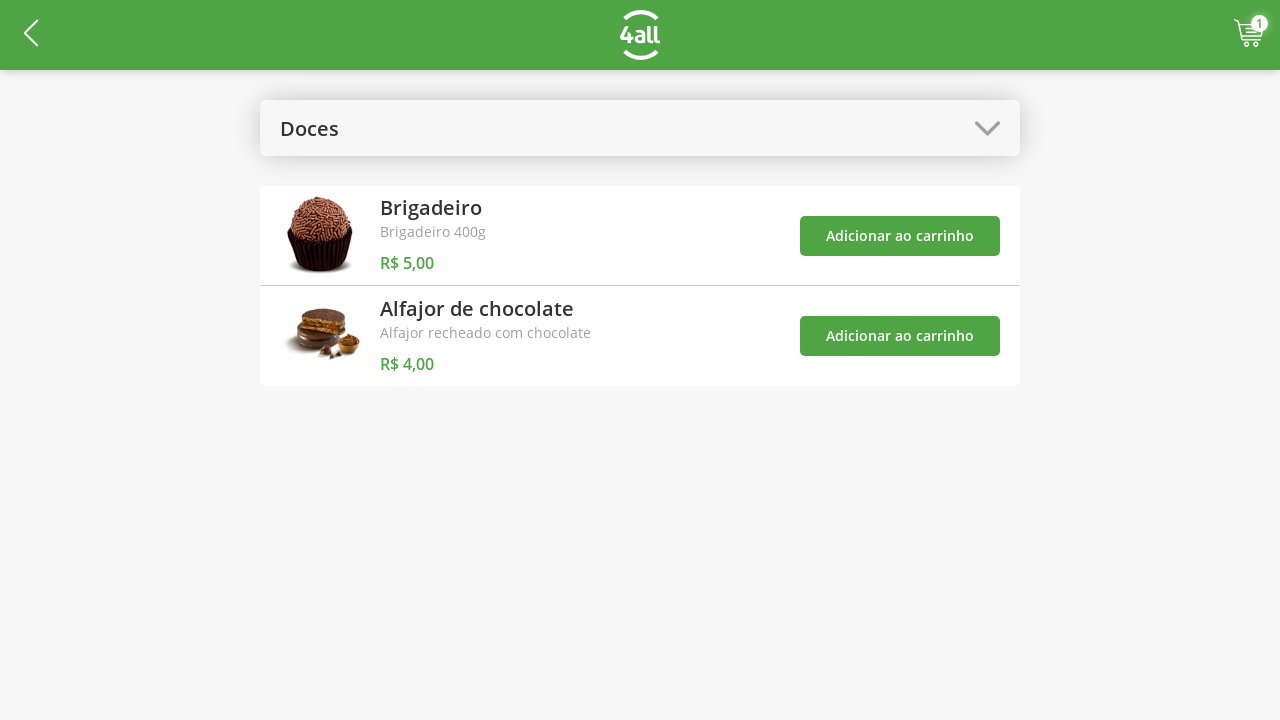

Added Alfajor to cart at (900, 336) on #add-product-5-btn
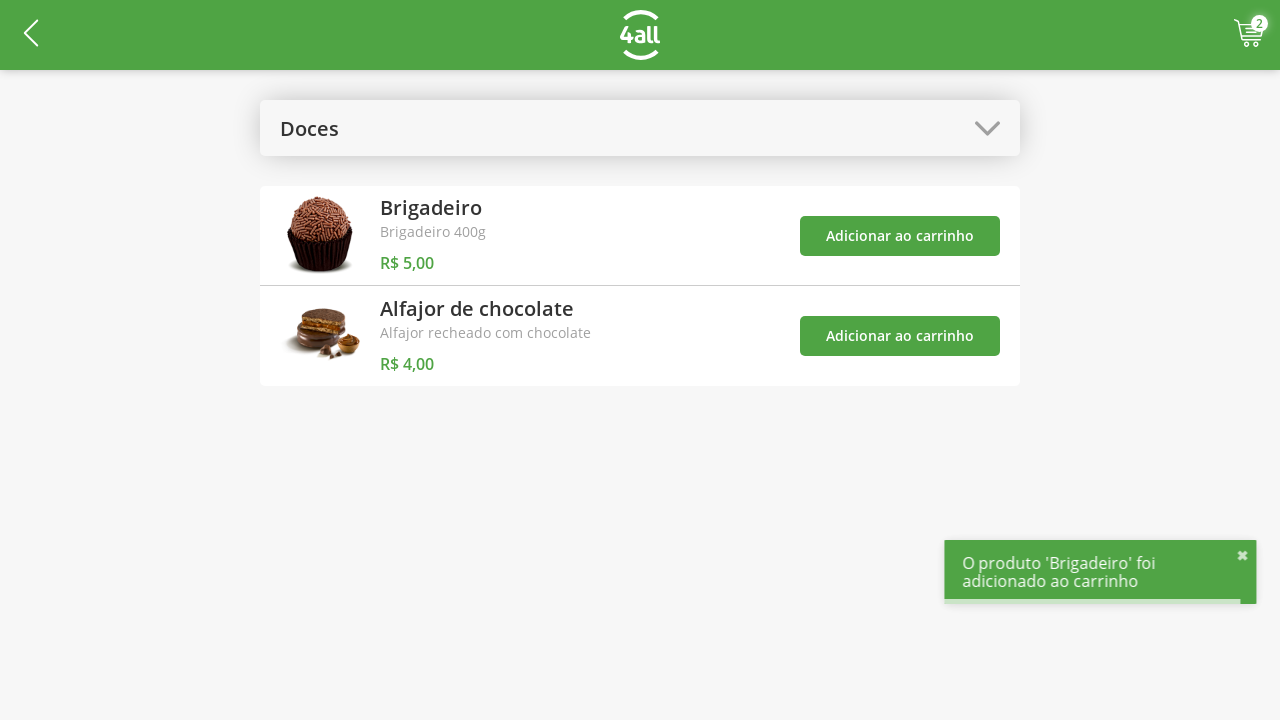

Categories button selector loaded again
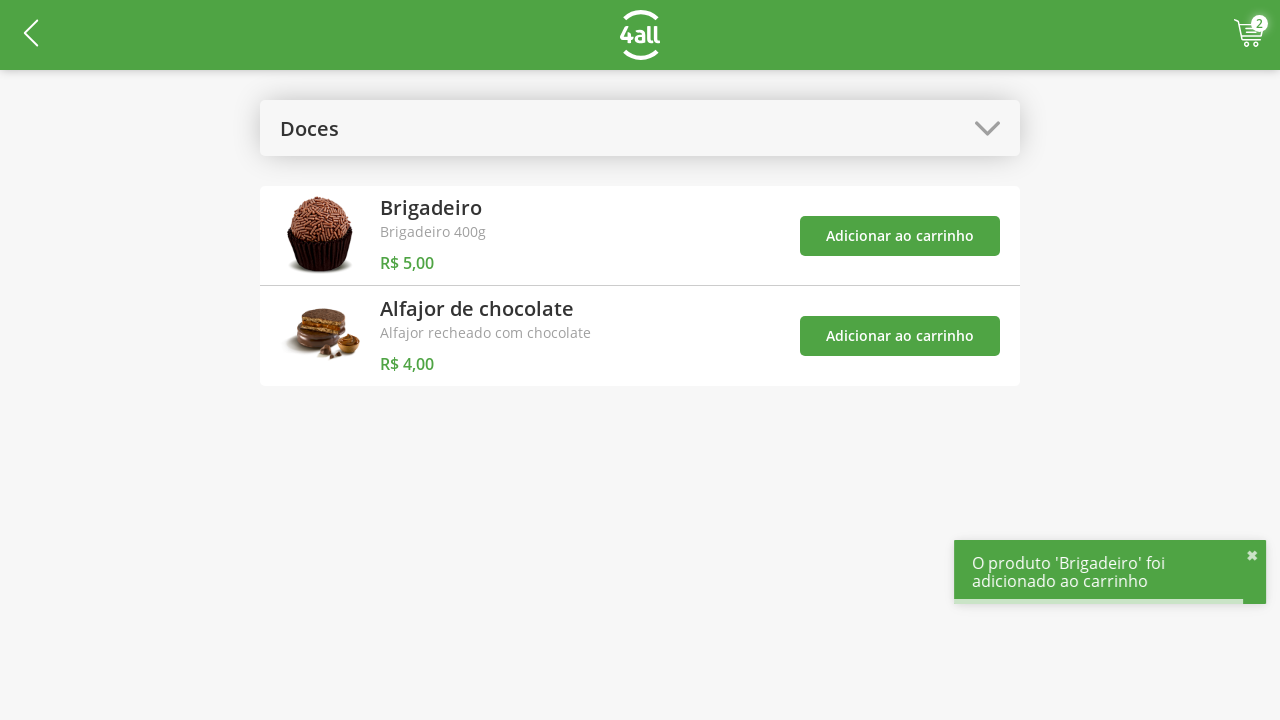

Clicked categories button to open menu again at (640, 128) on #open-categories-btn
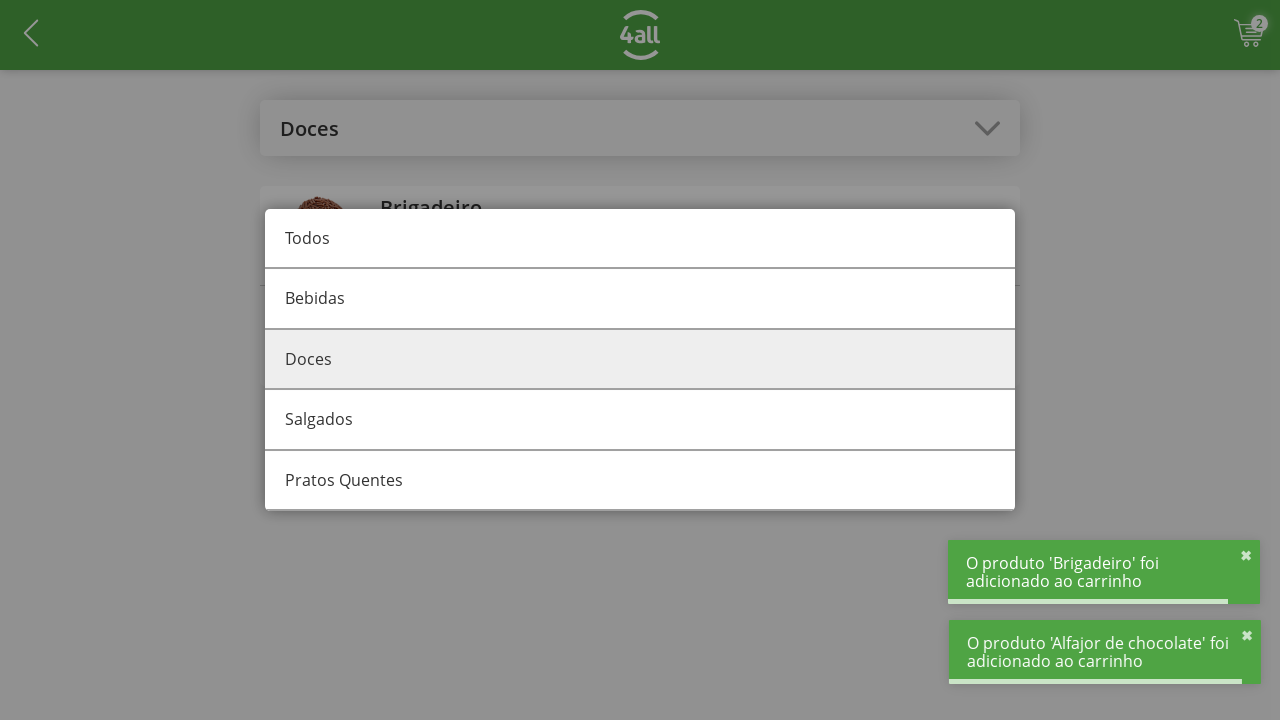

Clicked all category filter at (640, 239) on #category-all
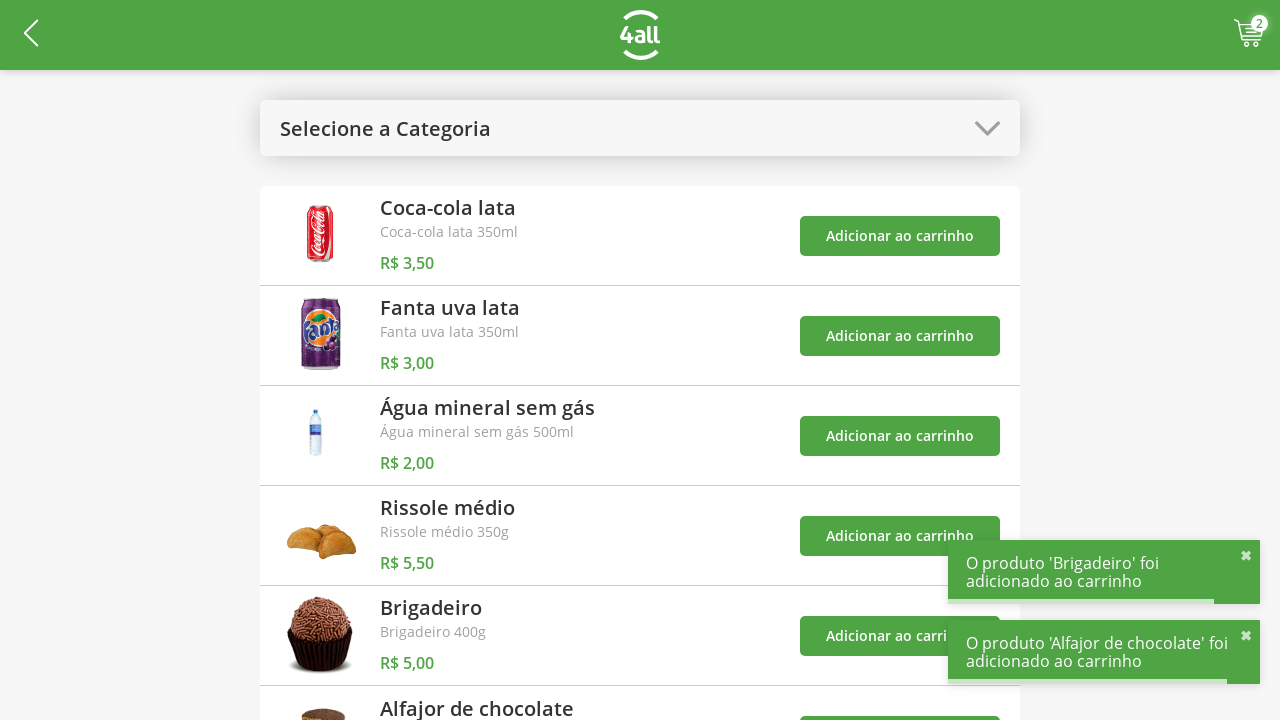

Clicked cart button to view shopping cart at (1249, 35) on #cart-btn
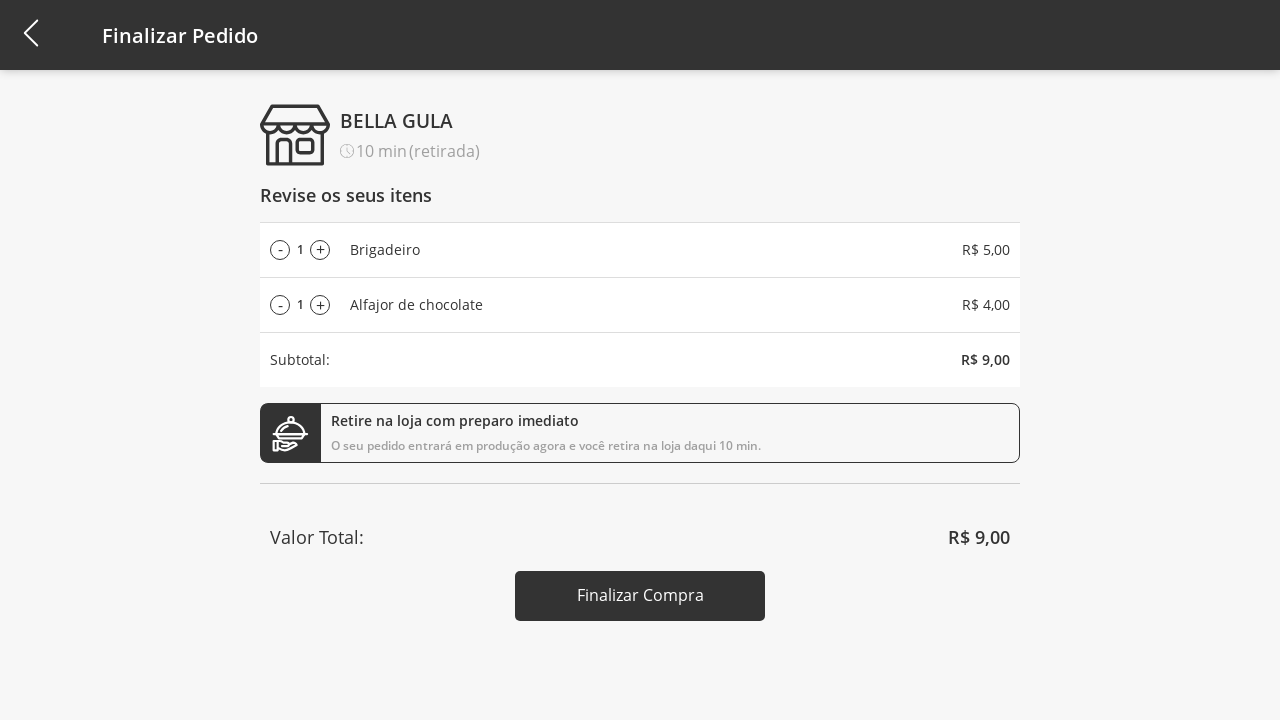

Brigadeiro quantity increment button loaded
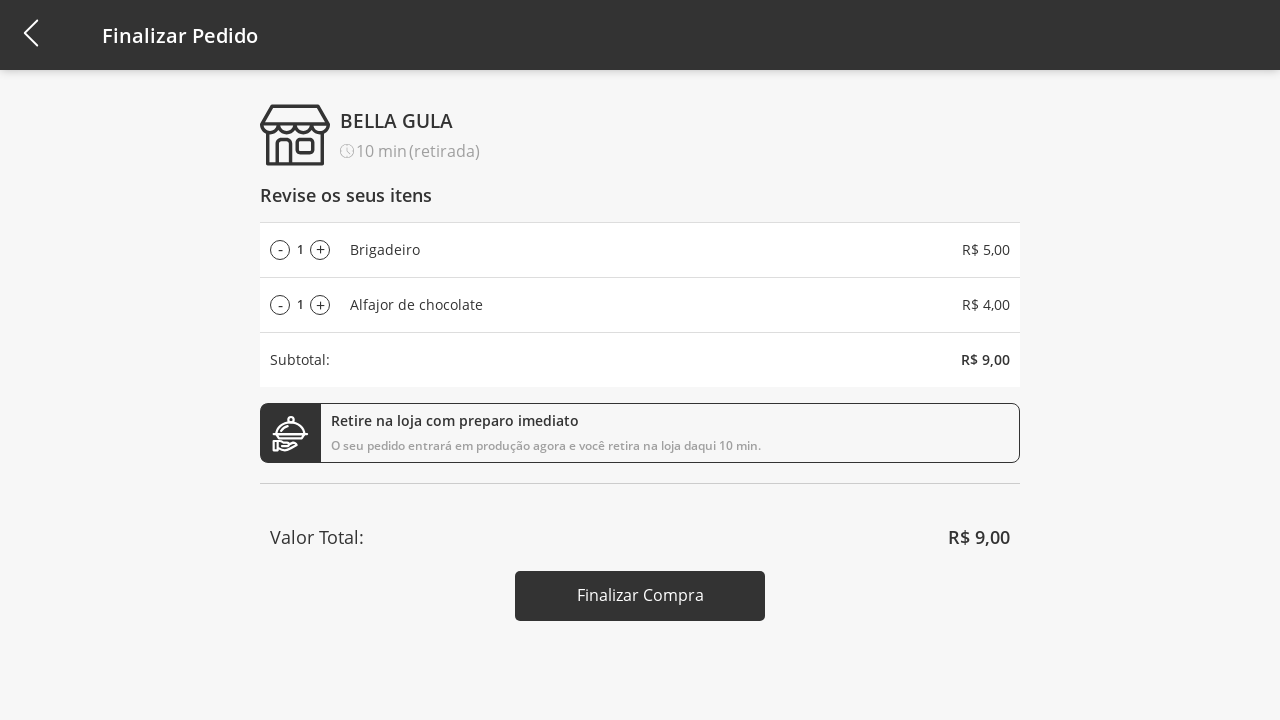

Increased Brigadeiro quantity (increment 1 of 4) at (320, 250) on #add-product-4-qtd
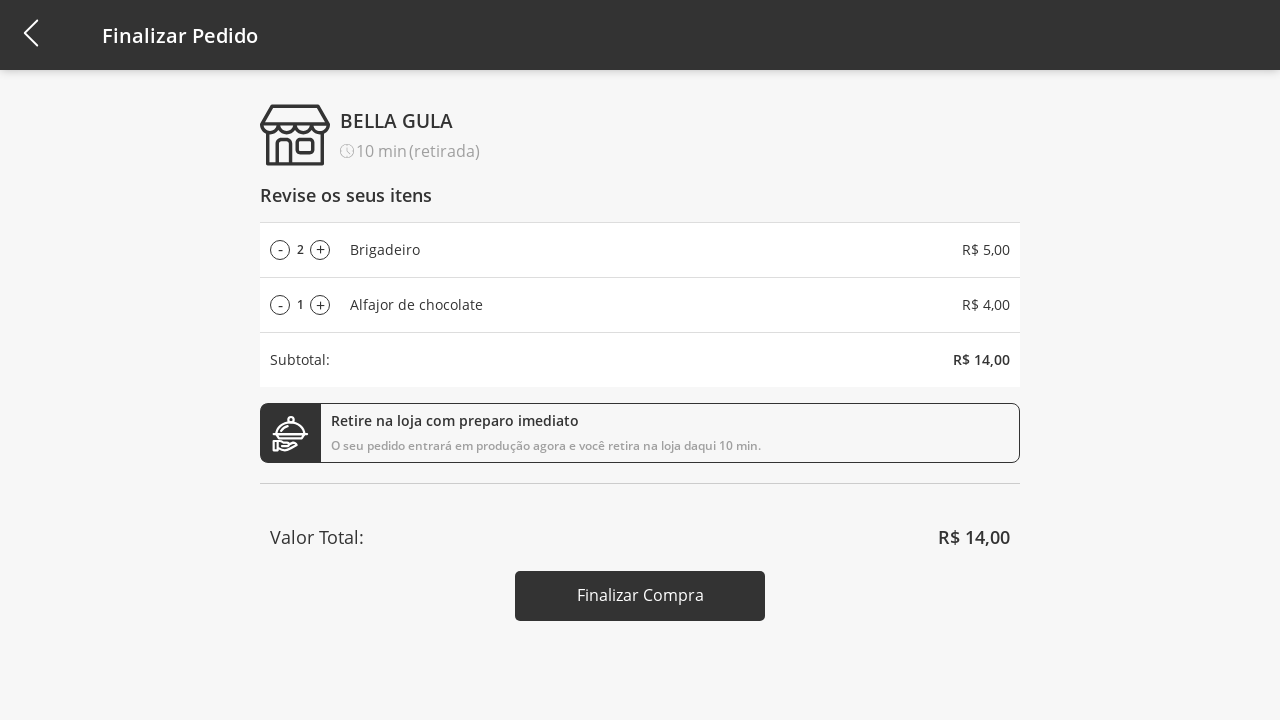

Brigadeiro quantity increment button loaded
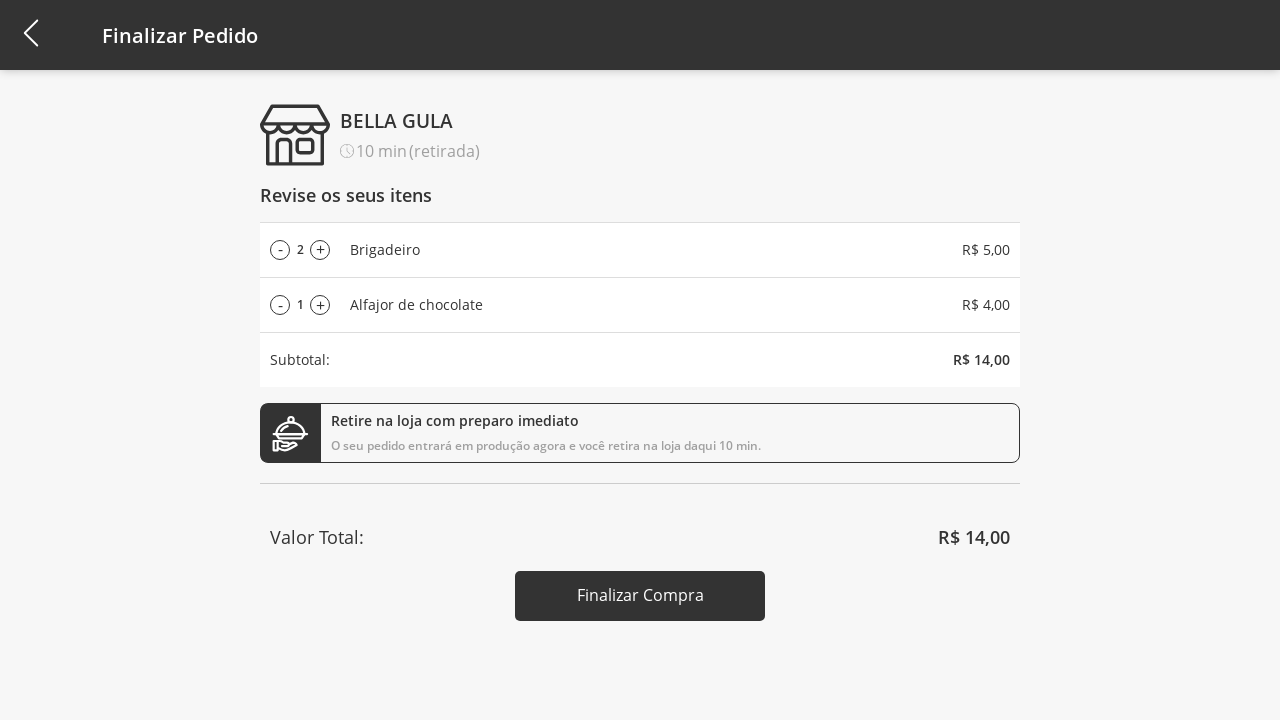

Increased Brigadeiro quantity (increment 2 of 4) at (320, 250) on #add-product-4-qtd
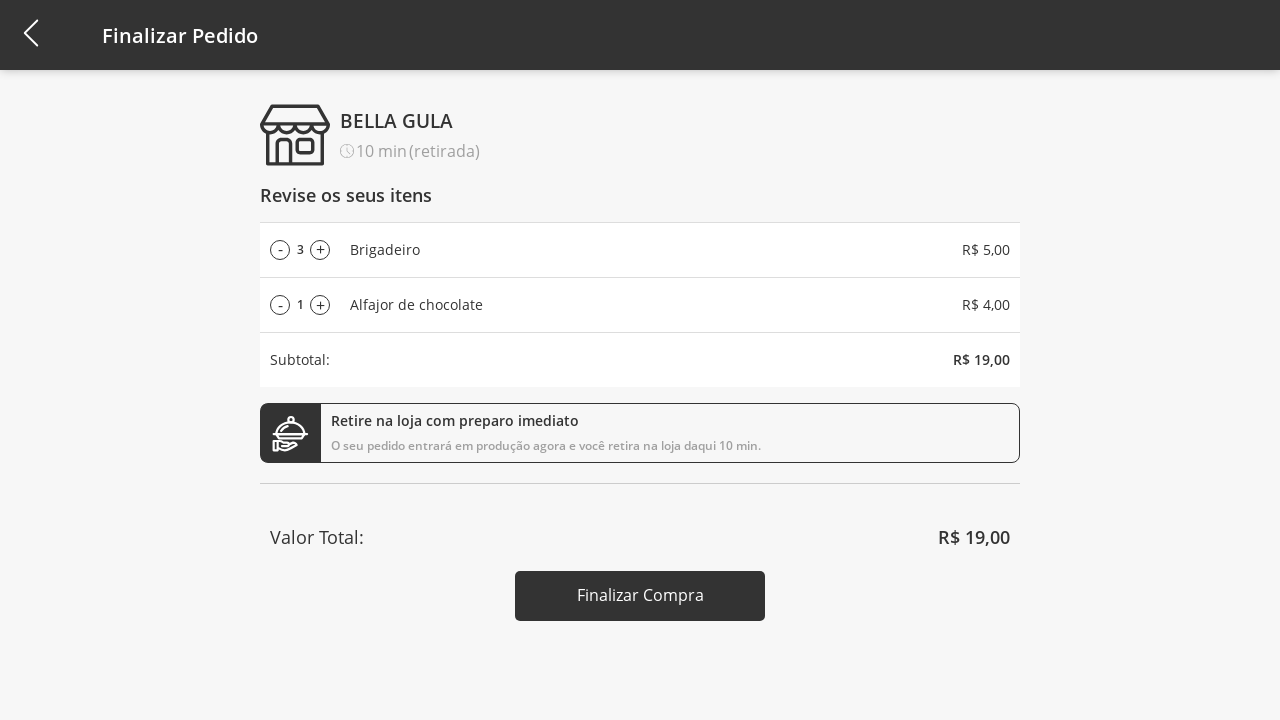

Brigadeiro quantity increment button loaded
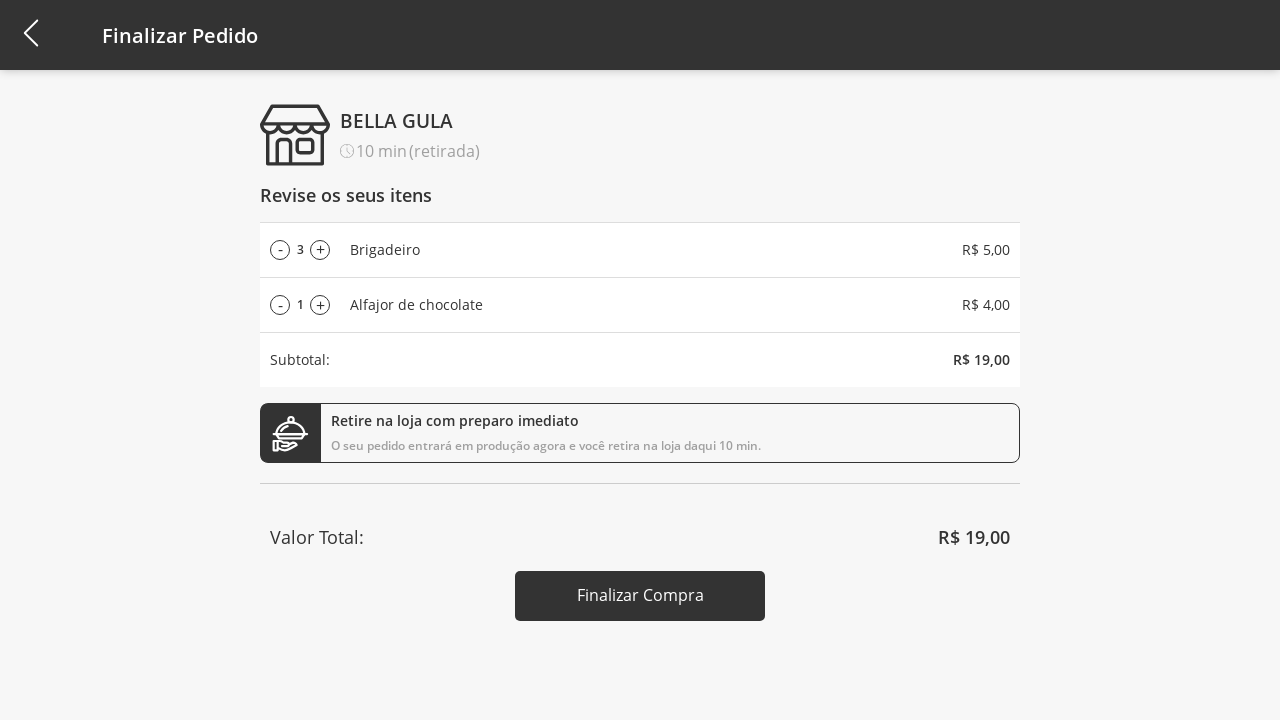

Increased Brigadeiro quantity (increment 3 of 4) at (320, 250) on #add-product-4-qtd
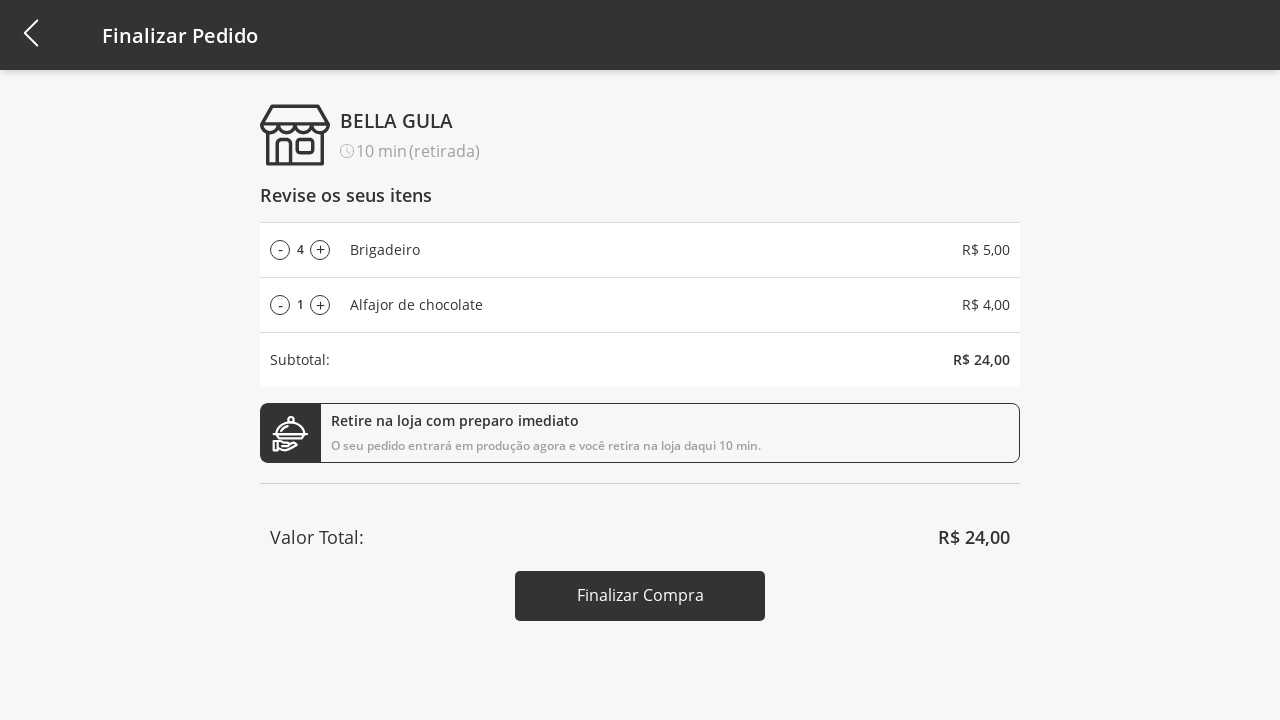

Brigadeiro quantity increment button loaded
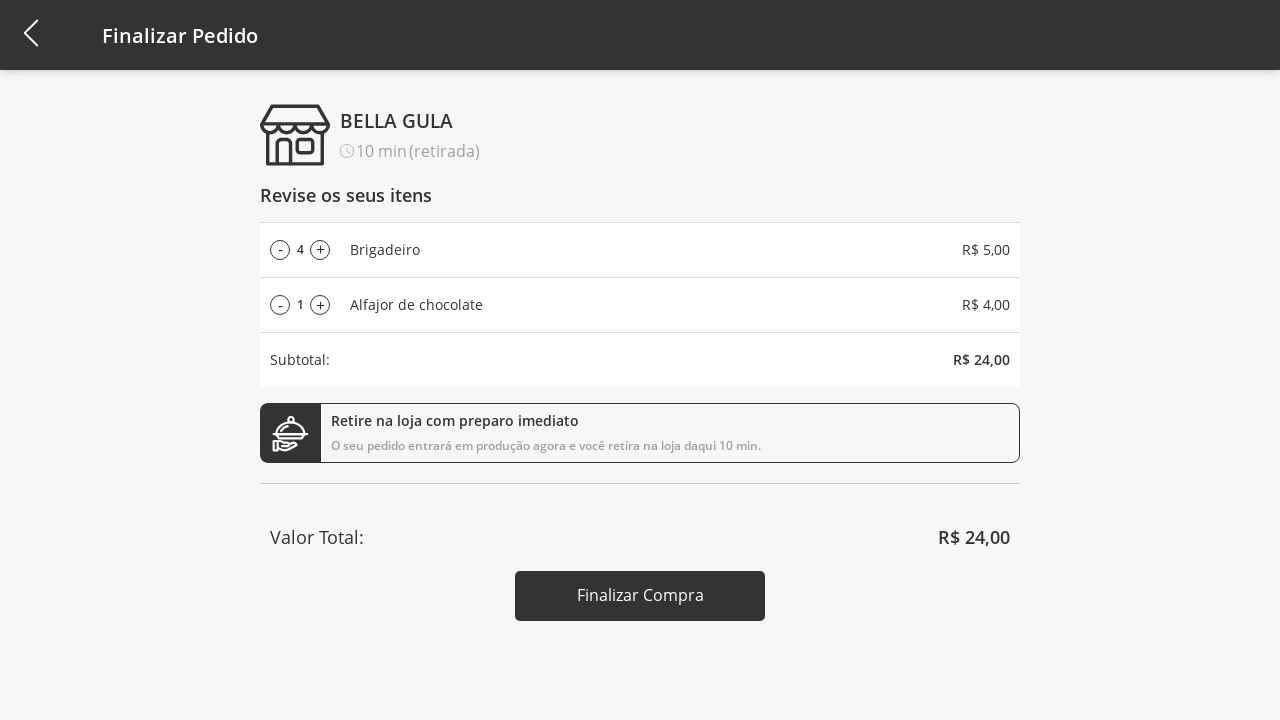

Increased Brigadeiro quantity (increment 4 of 4) at (320, 250) on #add-product-4-qtd
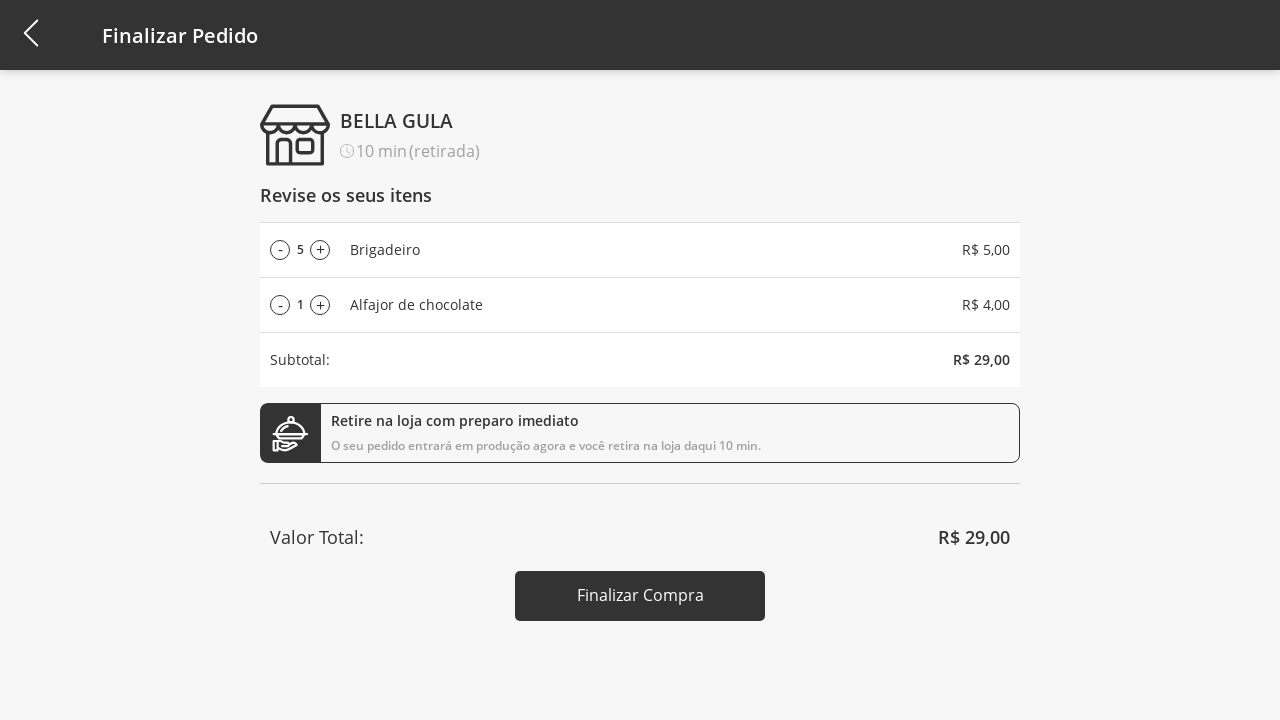

Finish checkout button loaded
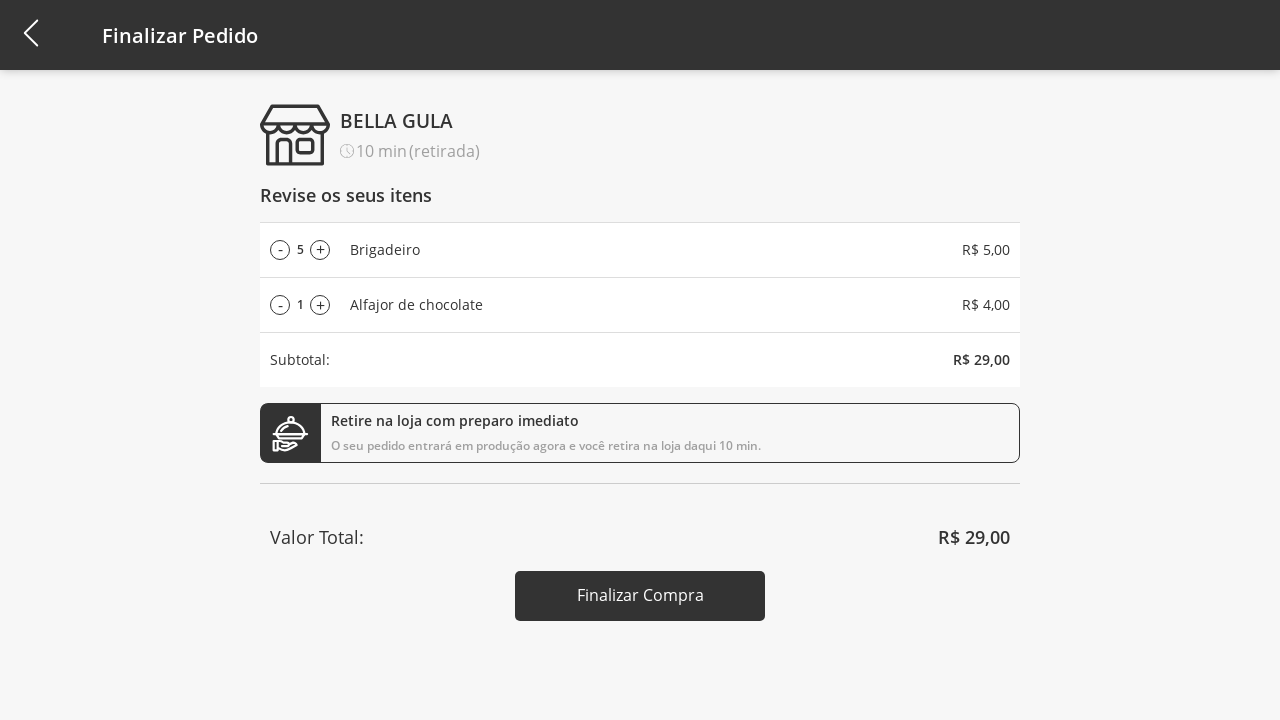

Clicked finish checkout button to complete purchase at (640, 596) on #finish-checkout-button
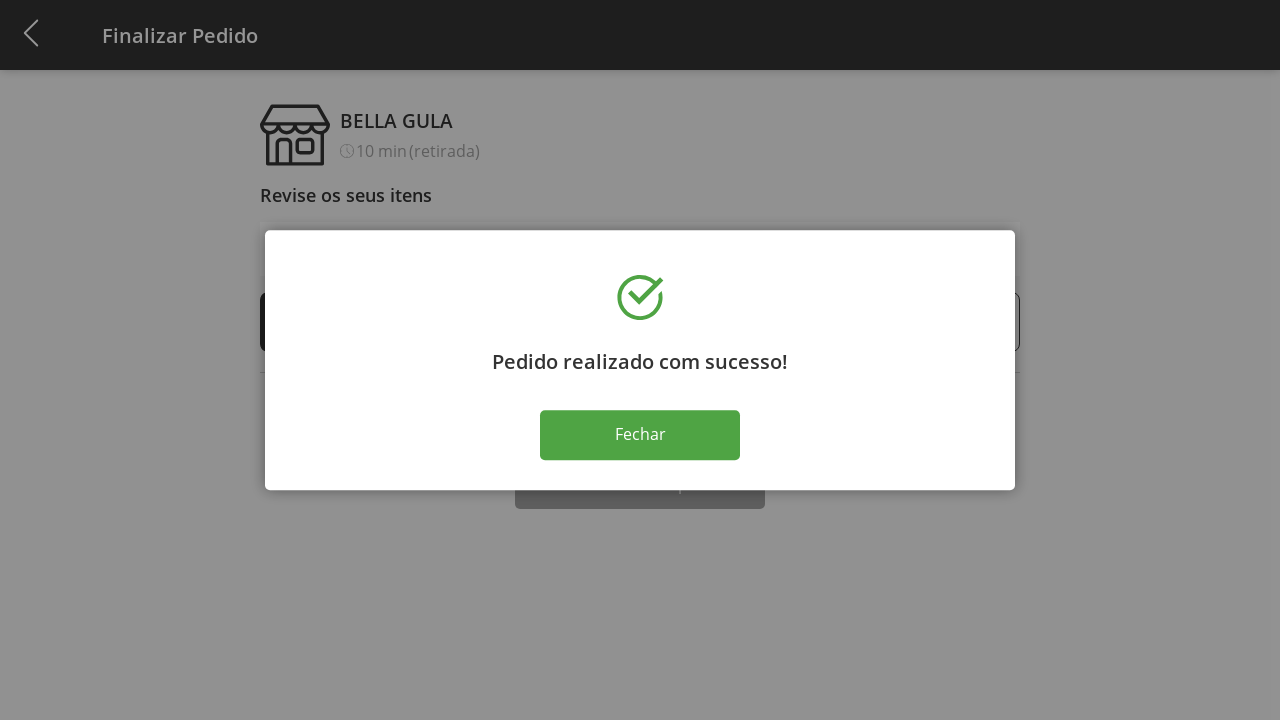

Success message appeared confirming order completion
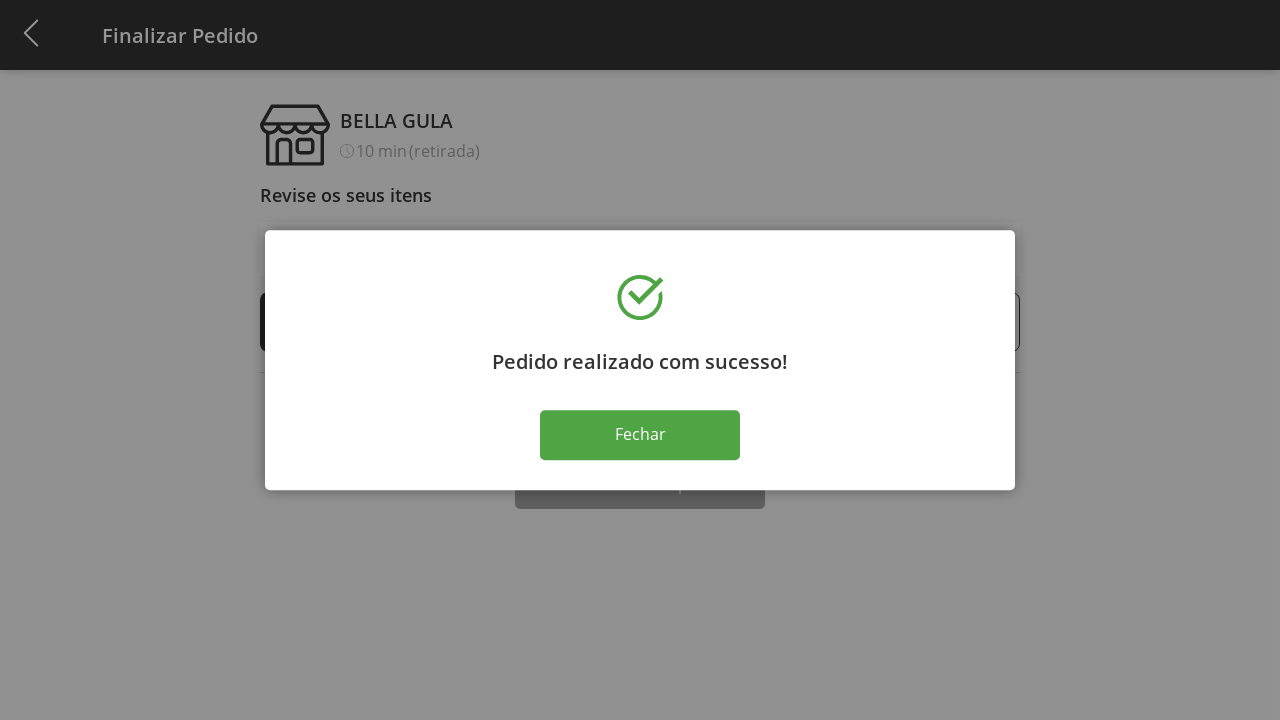

Close button for success message loaded
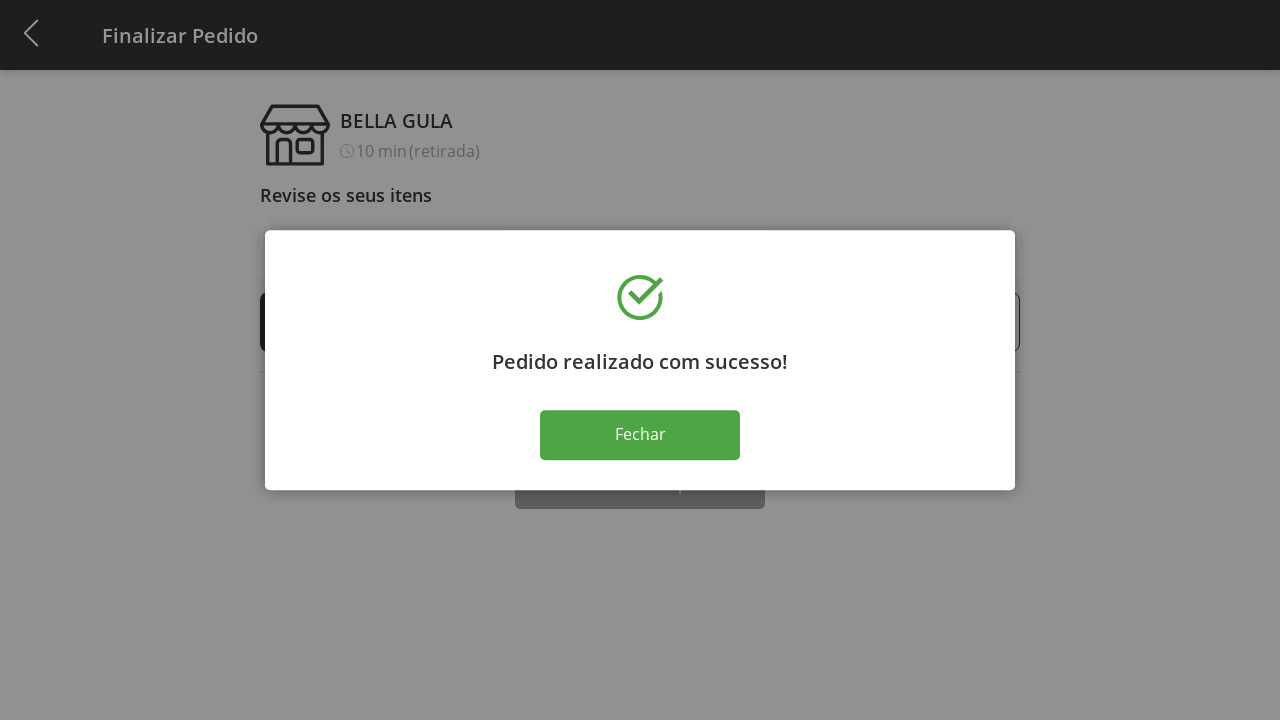

Clicked close button to dismiss success message at (640, 435) on button.sc-jqCOkK
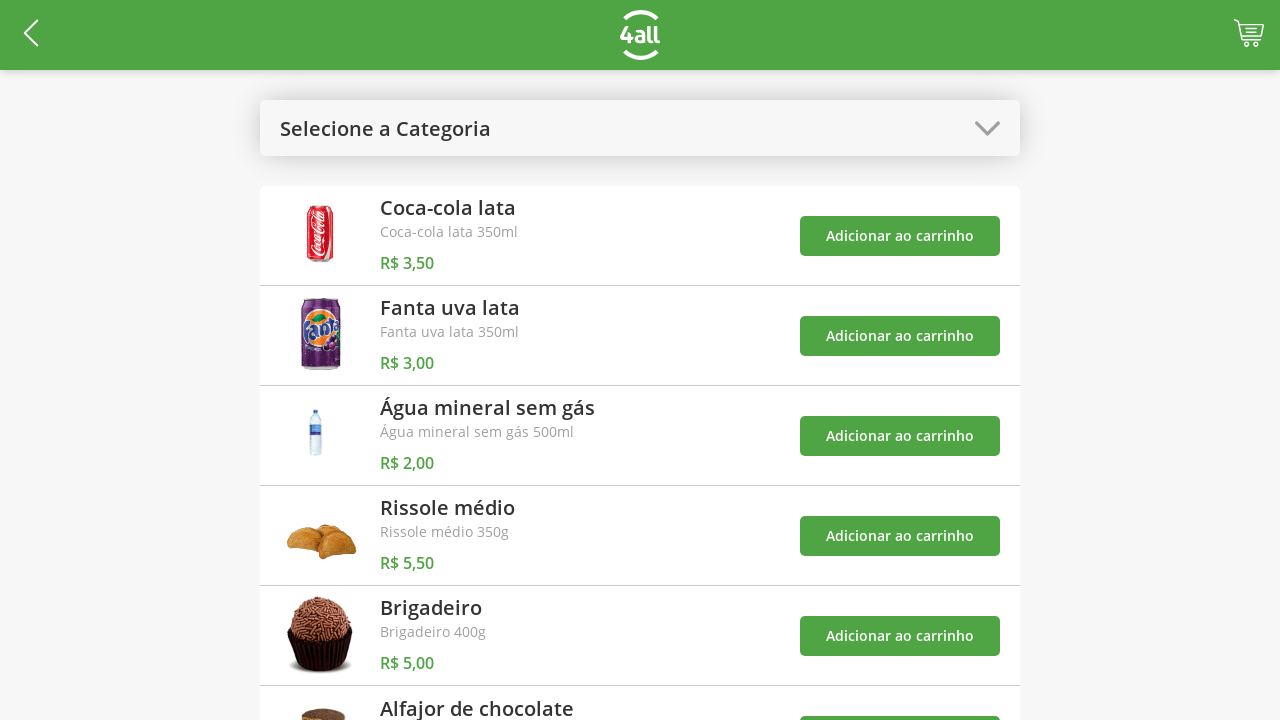

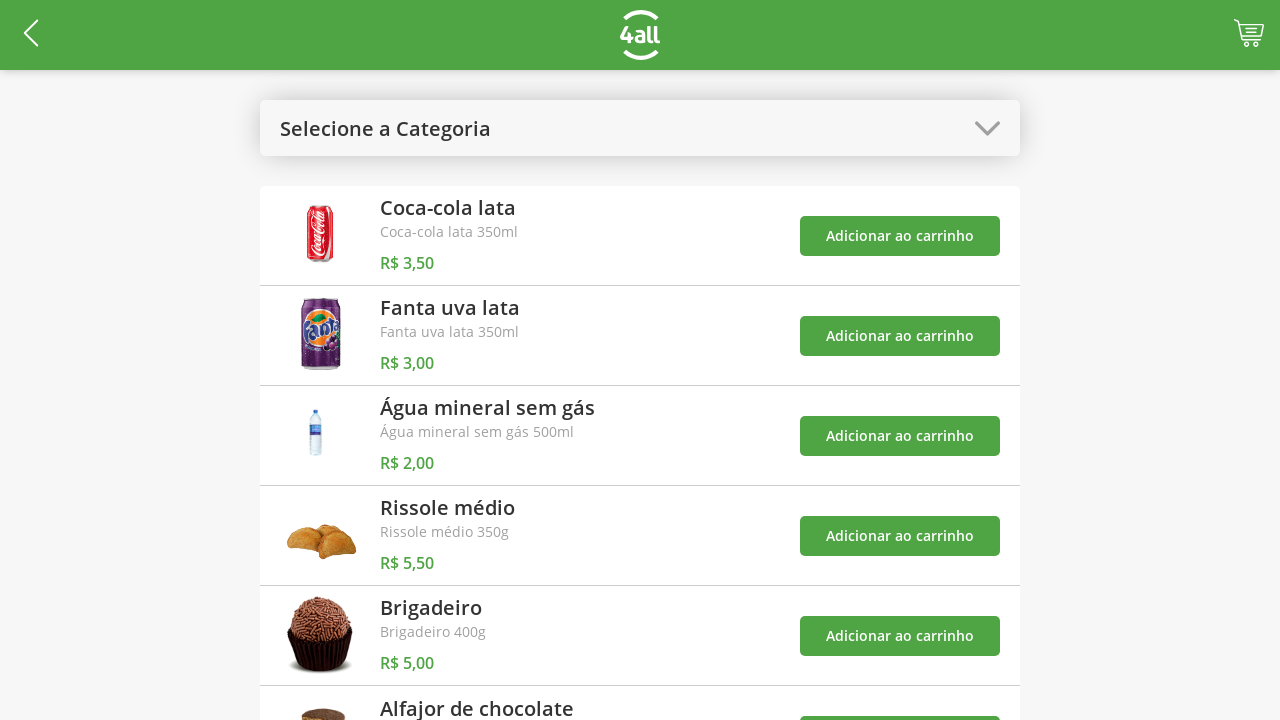